Tests a demo form by filling out various fields including name, gender, date of birth, address, email, password, company, and comment, then submitting the form

Starting URL: https://katalon-test.s3.amazonaws.com/demo-aut/dist/html/form.html

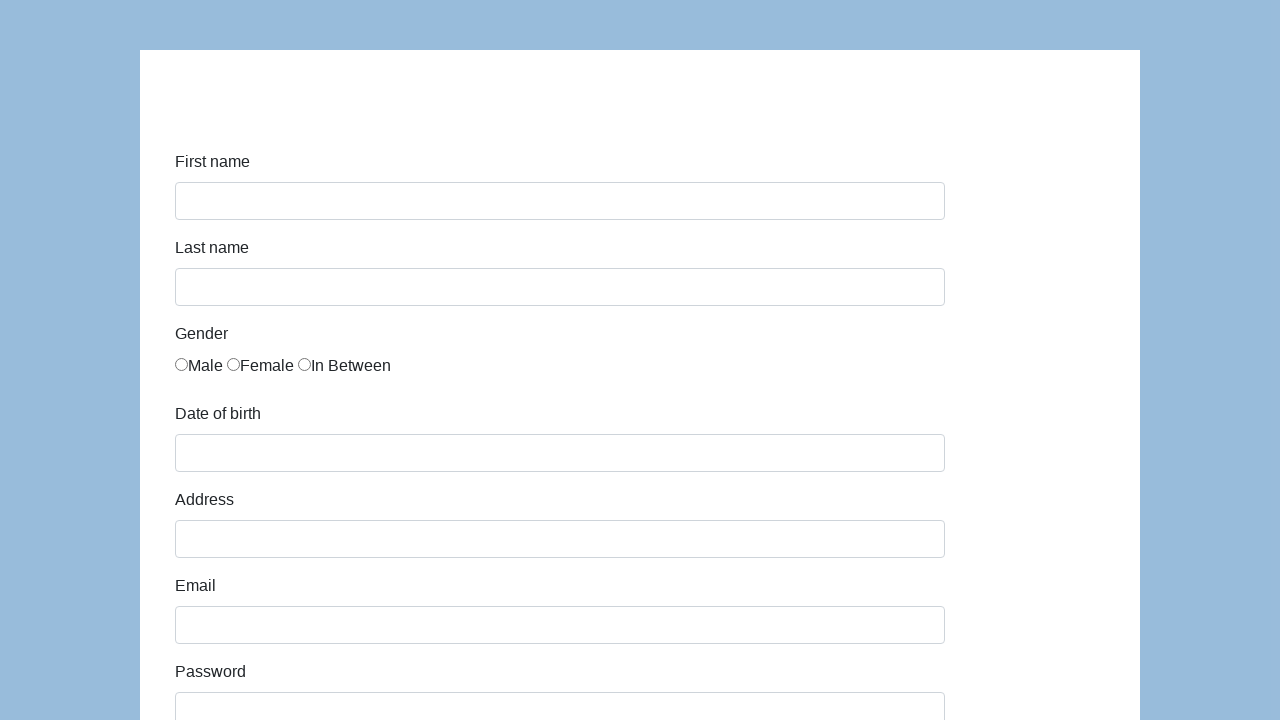

Filled first name field with 'Zenek' on #first-name
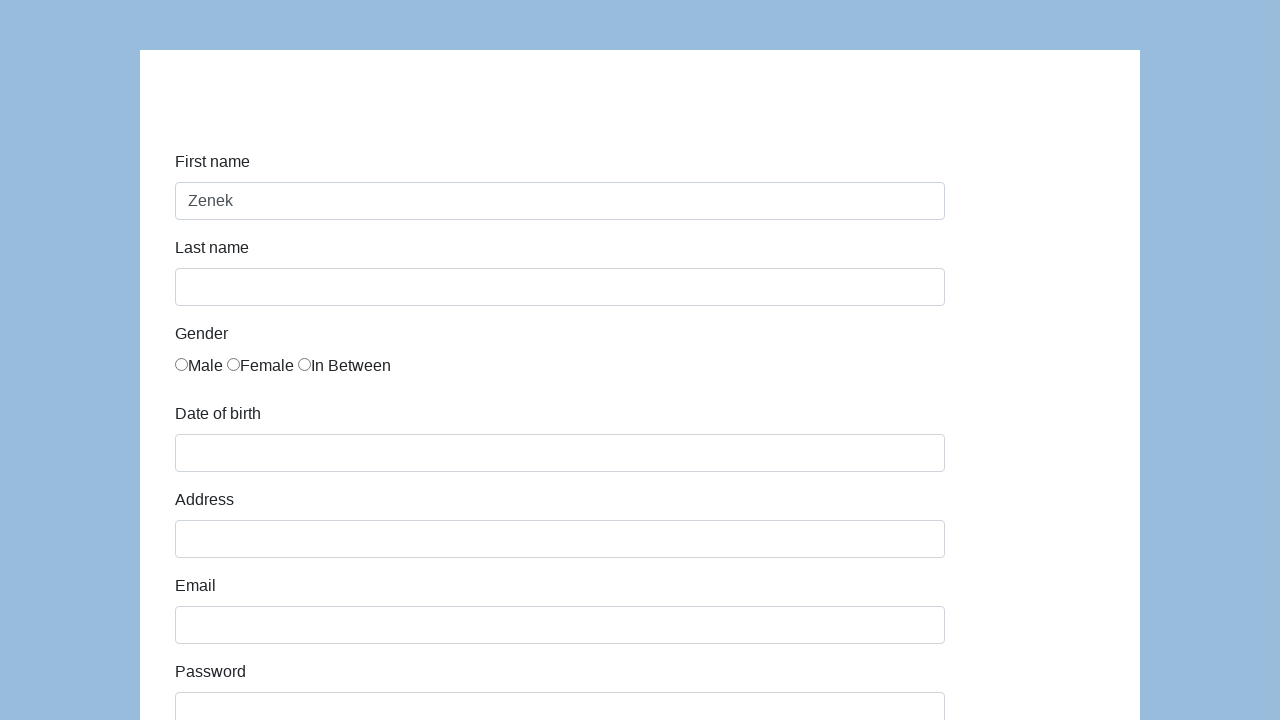

Filled last name field with 'Martyniuk' on #last-name
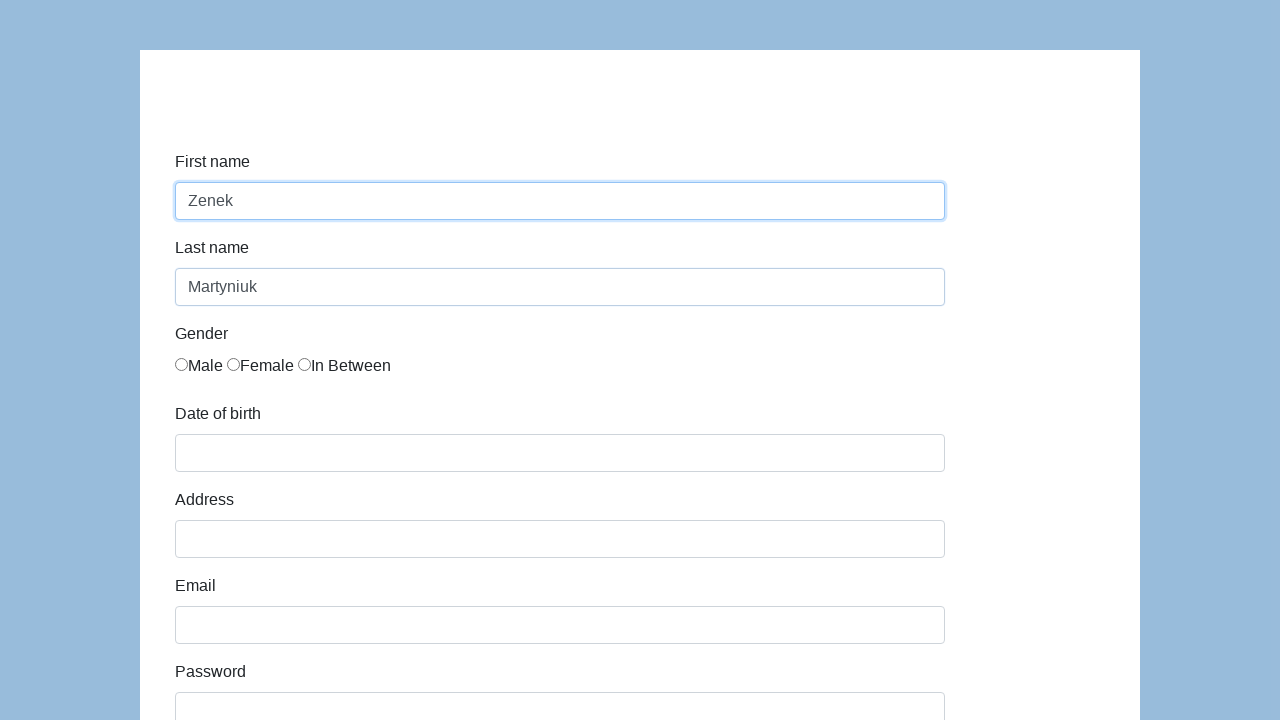

Selected gender radio button (first option) at (182, 364) on input[name='gender']:first-of-type
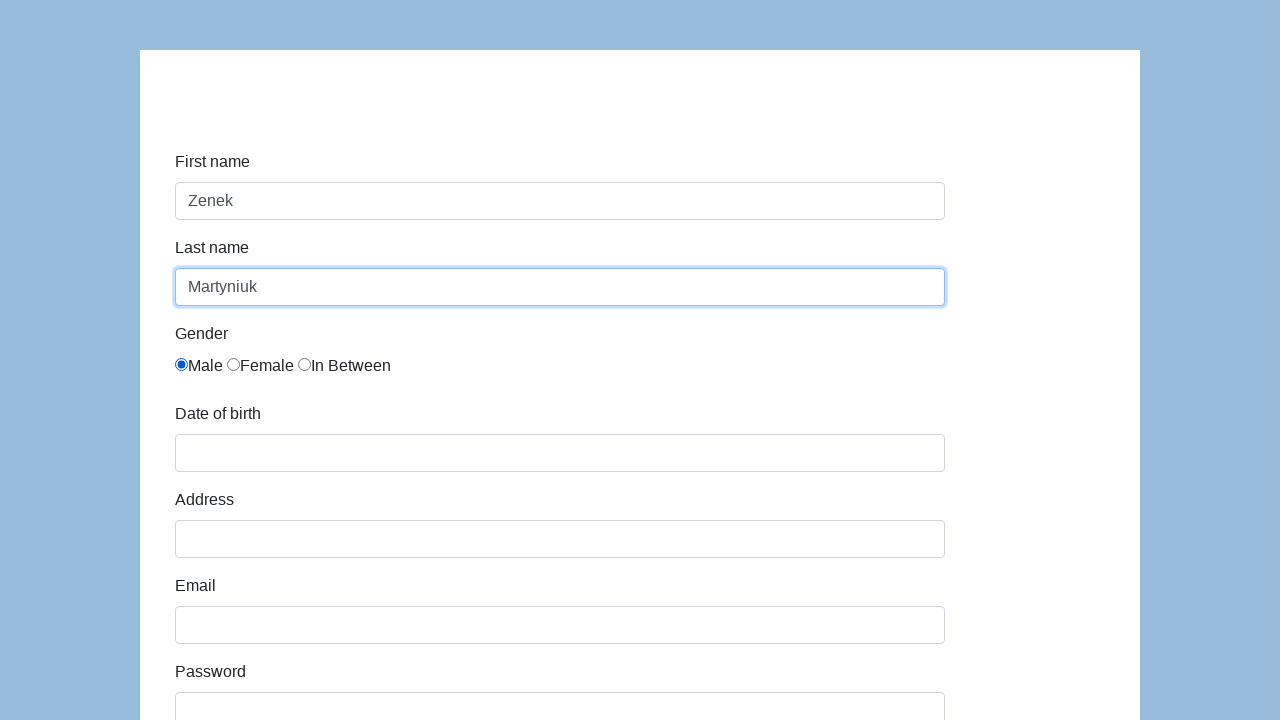

Filled date of birth field with '05/22/2010' on #dob
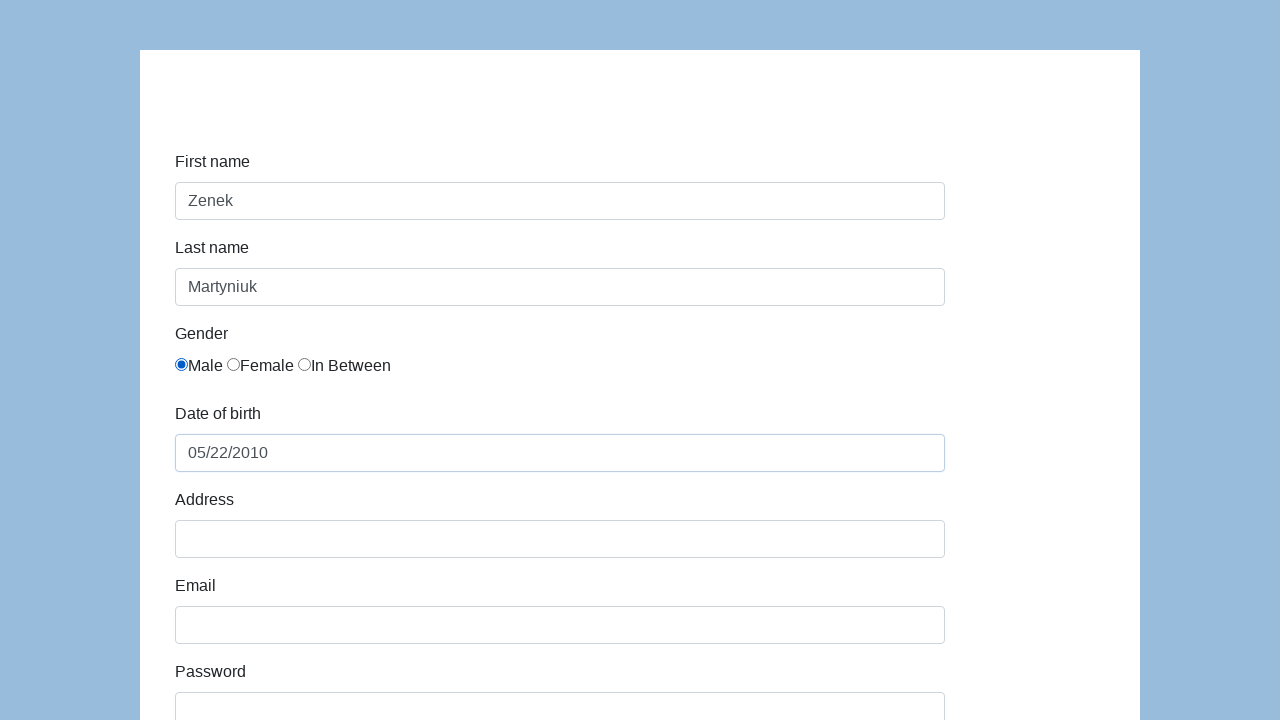

Filled address field with 'Prosta 51' on input[name='address']
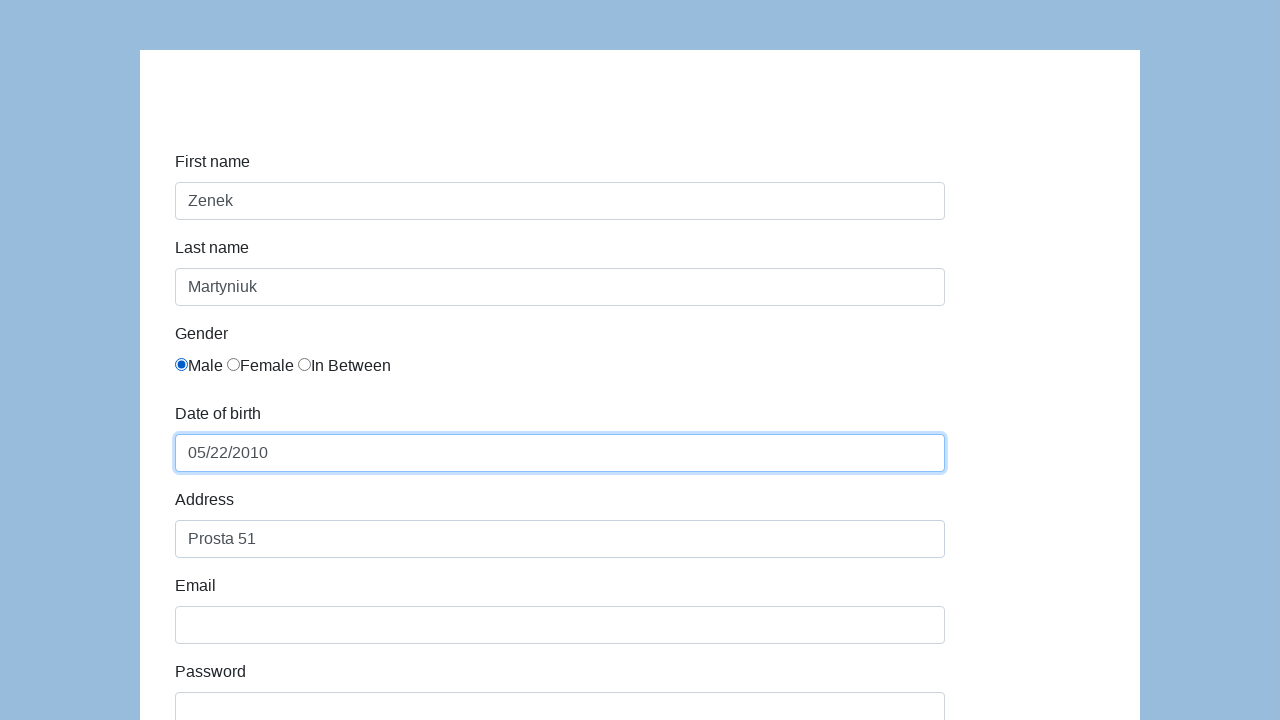

Filled email field with 'zenek.martyniuk@mailinator.com' on #email
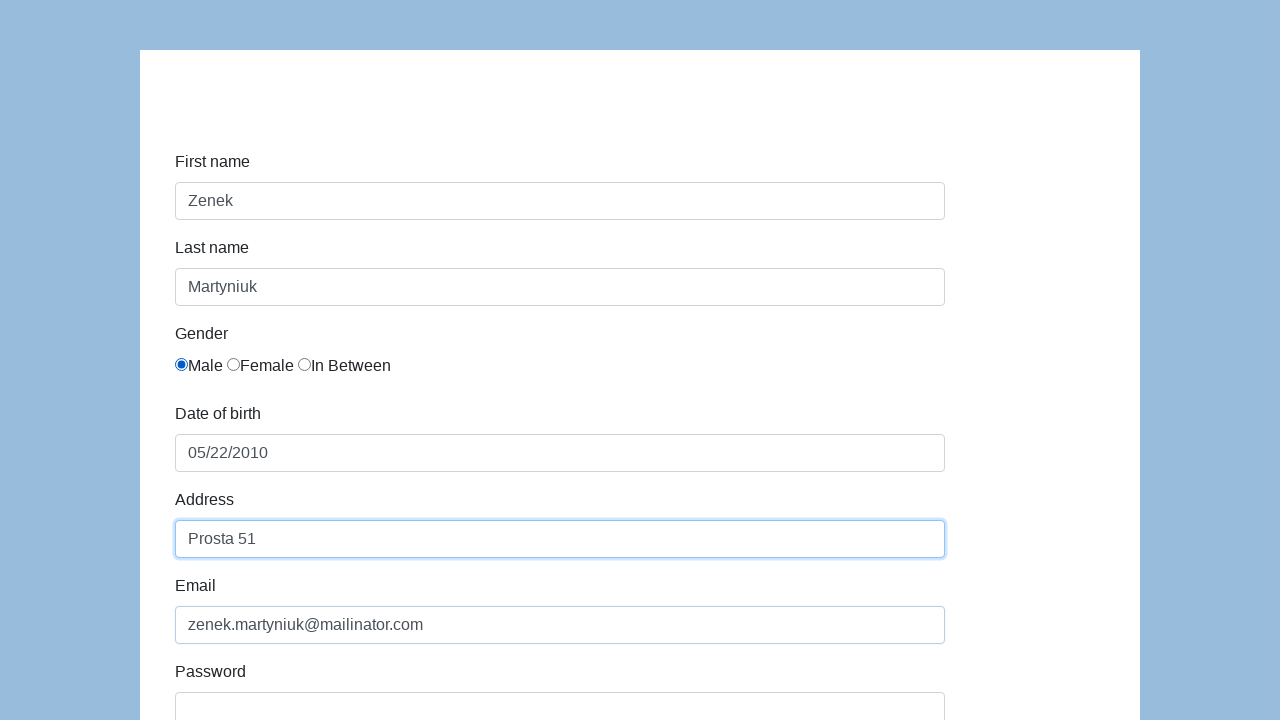

Filled password field with 'Pass123' on #password
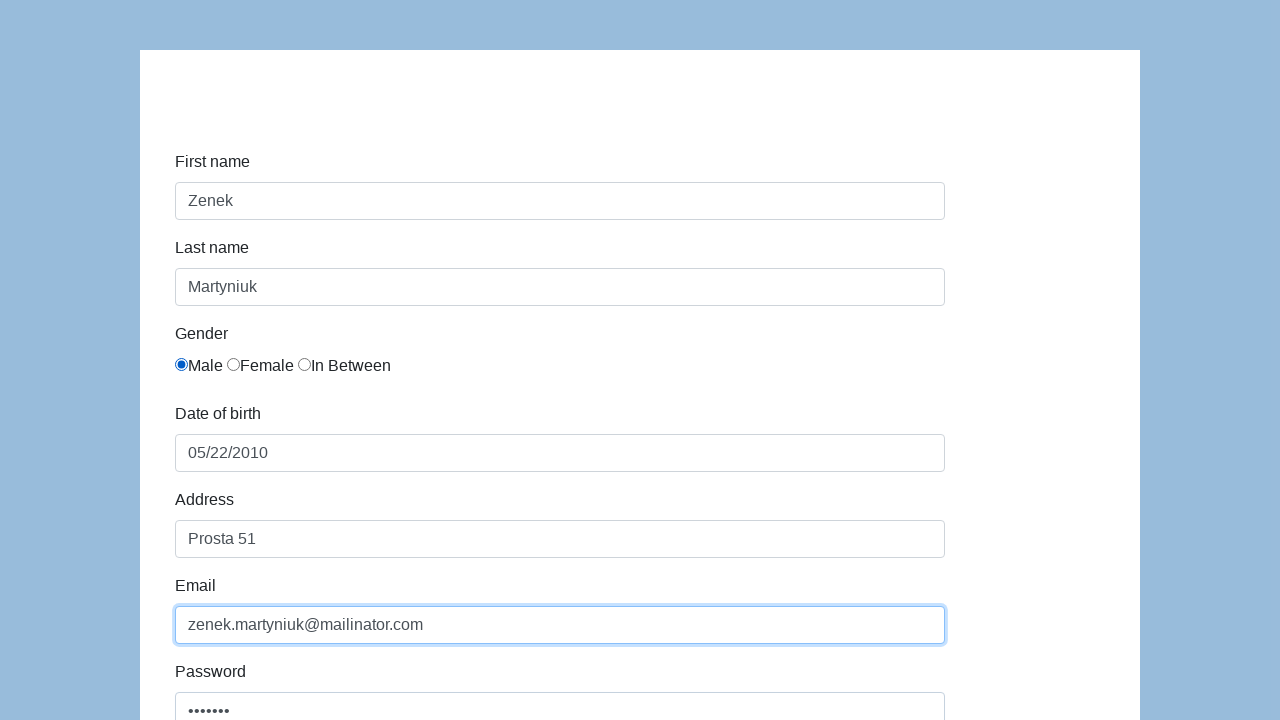

Filled company name field with 'Coders Lab' on #company
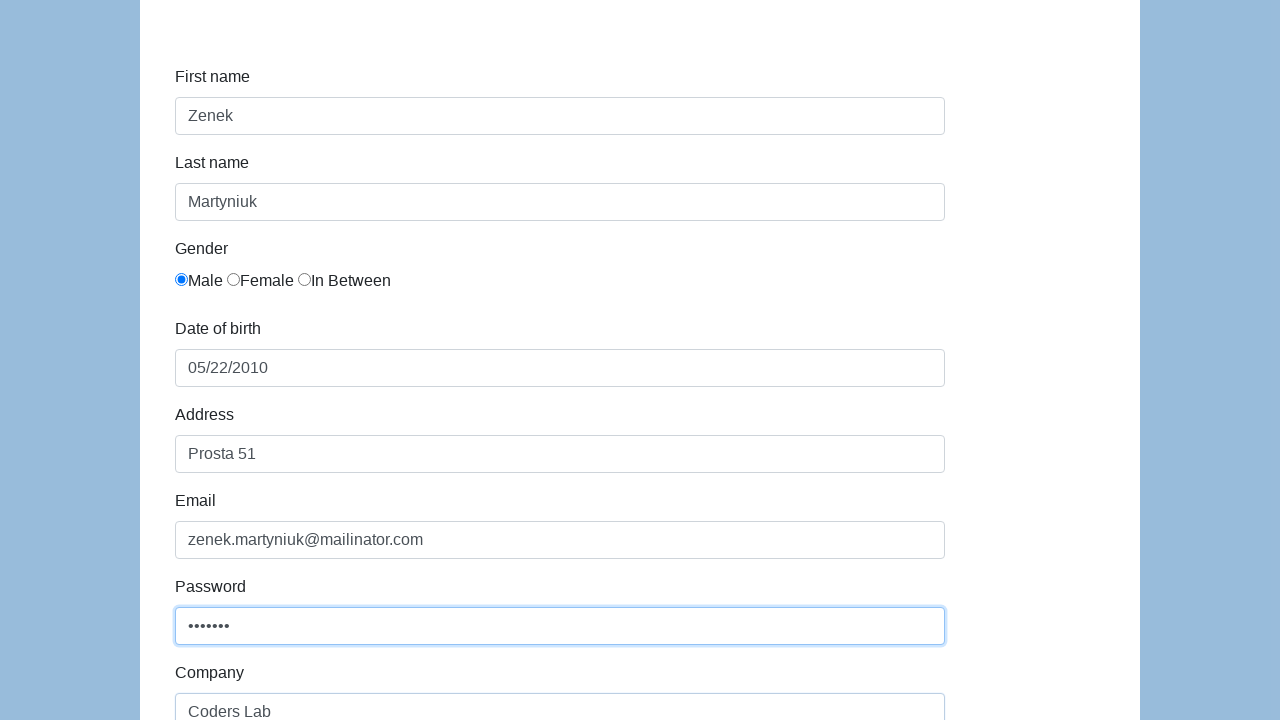

Filled comment field with 'Oddawaj piniondze za las' on #comment
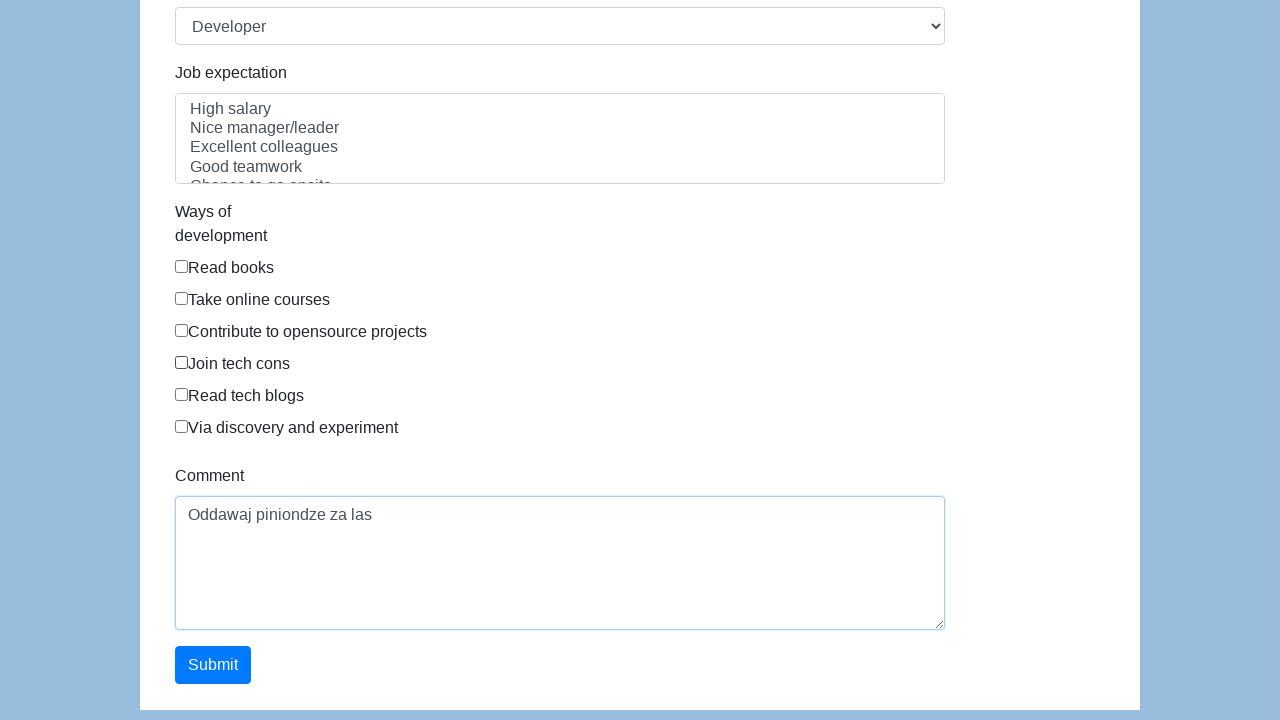

Clicked submit button to submit the form at (213, 665) on #submit
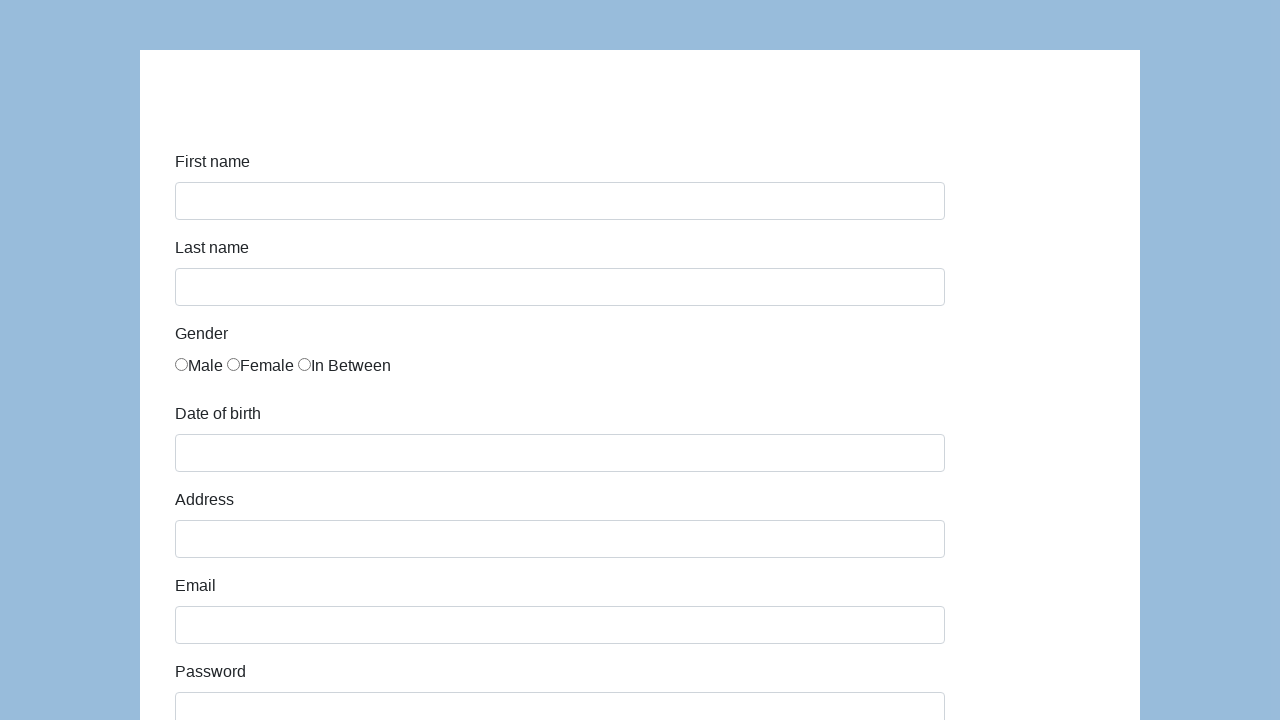

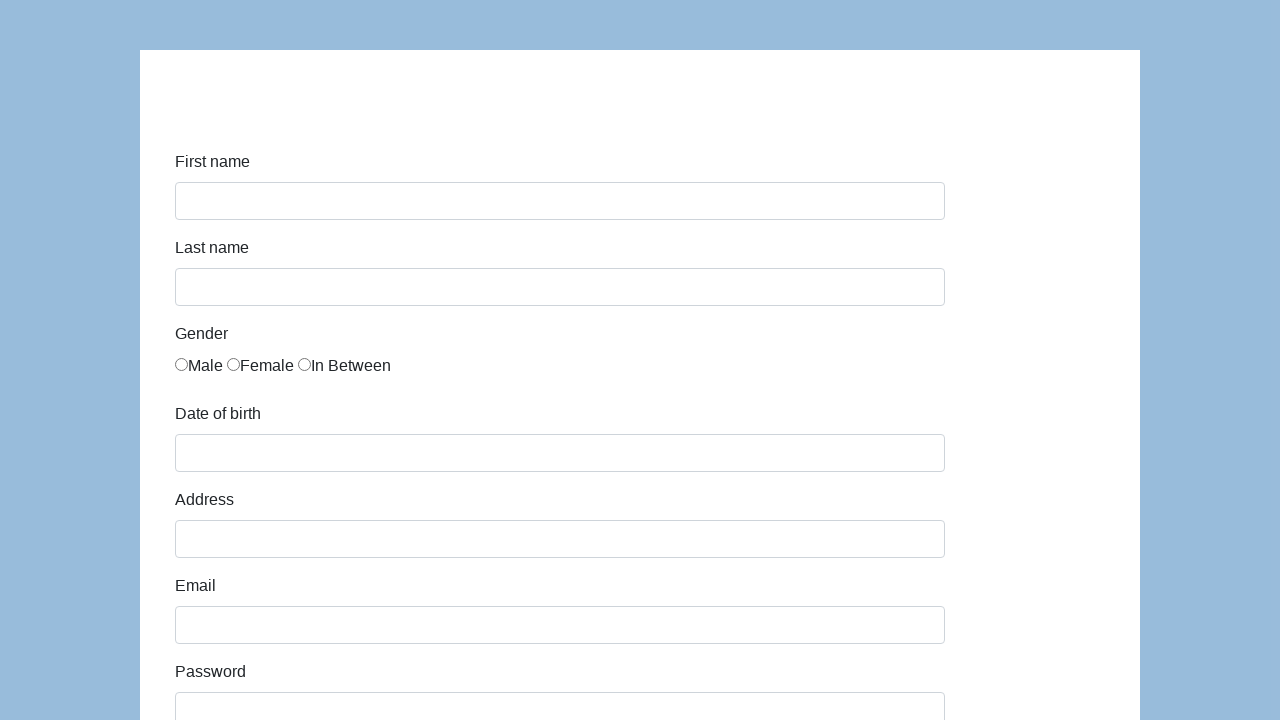